Tests that the browser back button works correctly with filters

Starting URL: https://demo.playwright.dev/todomvc

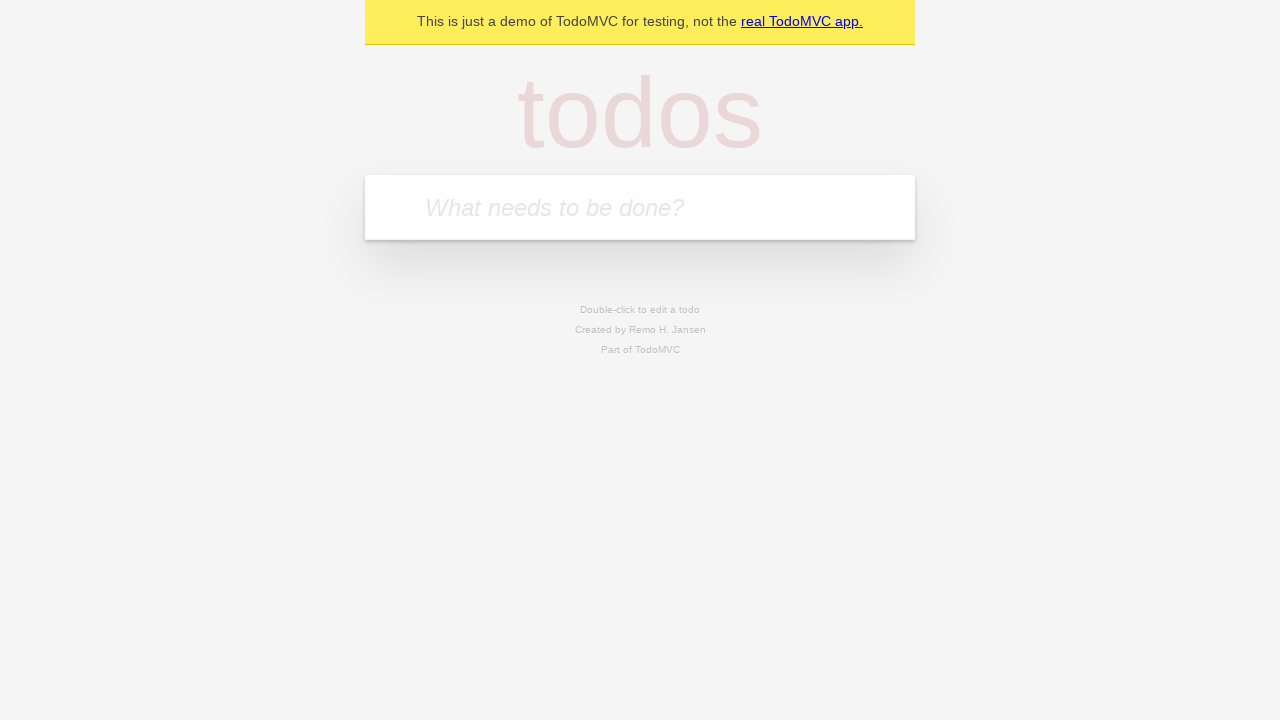

Filled new todo input with 'buy some cheese' on .new-todo
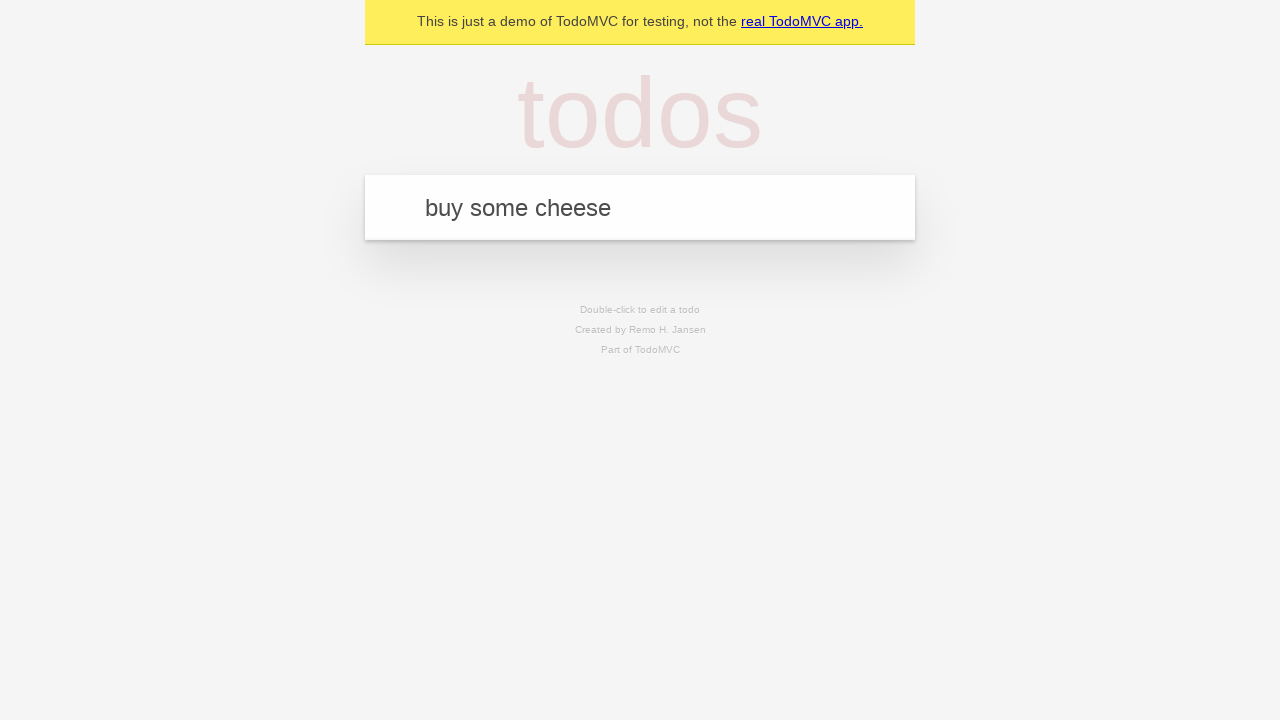

Pressed Enter to create first todo on .new-todo
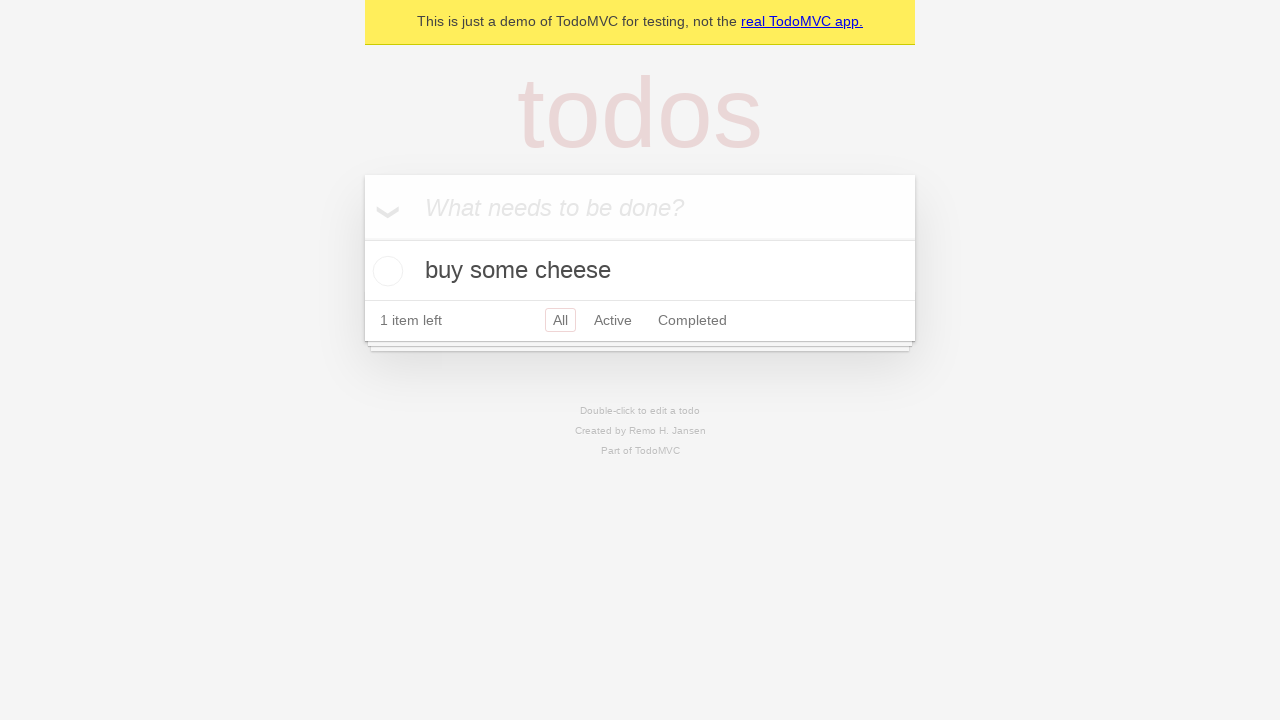

Filled new todo input with 'feed the cat' on .new-todo
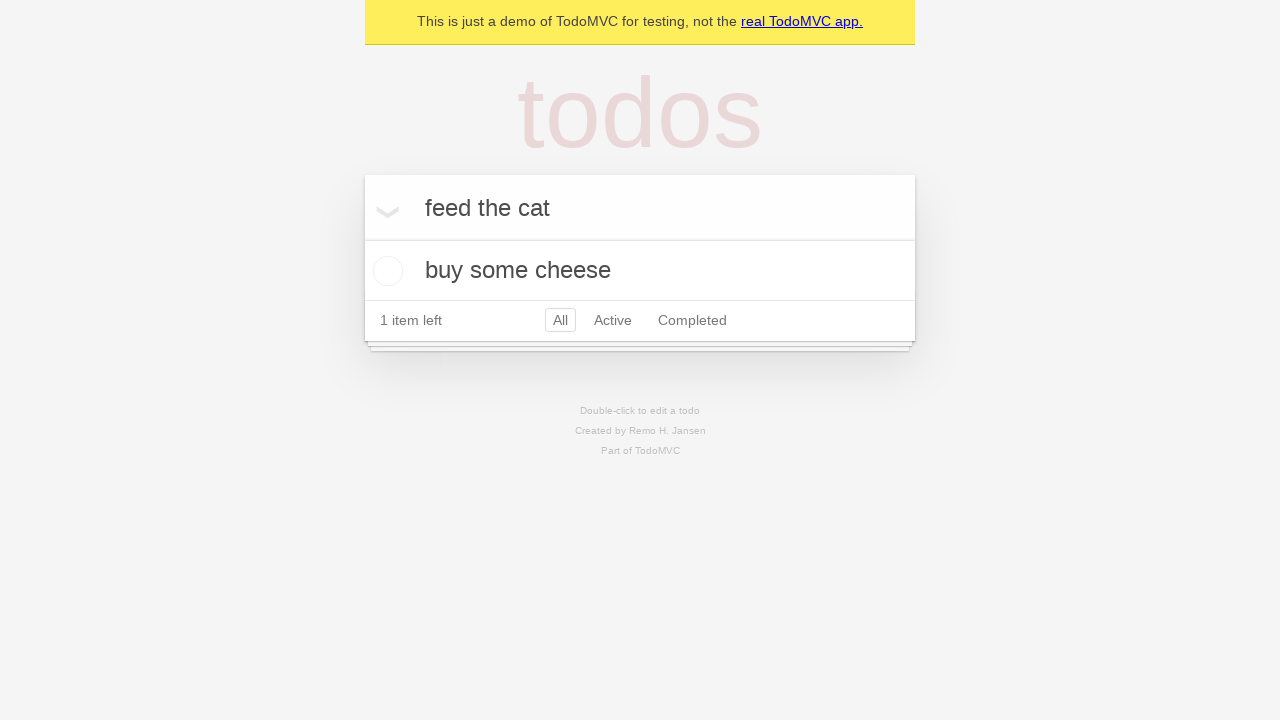

Pressed Enter to create second todo on .new-todo
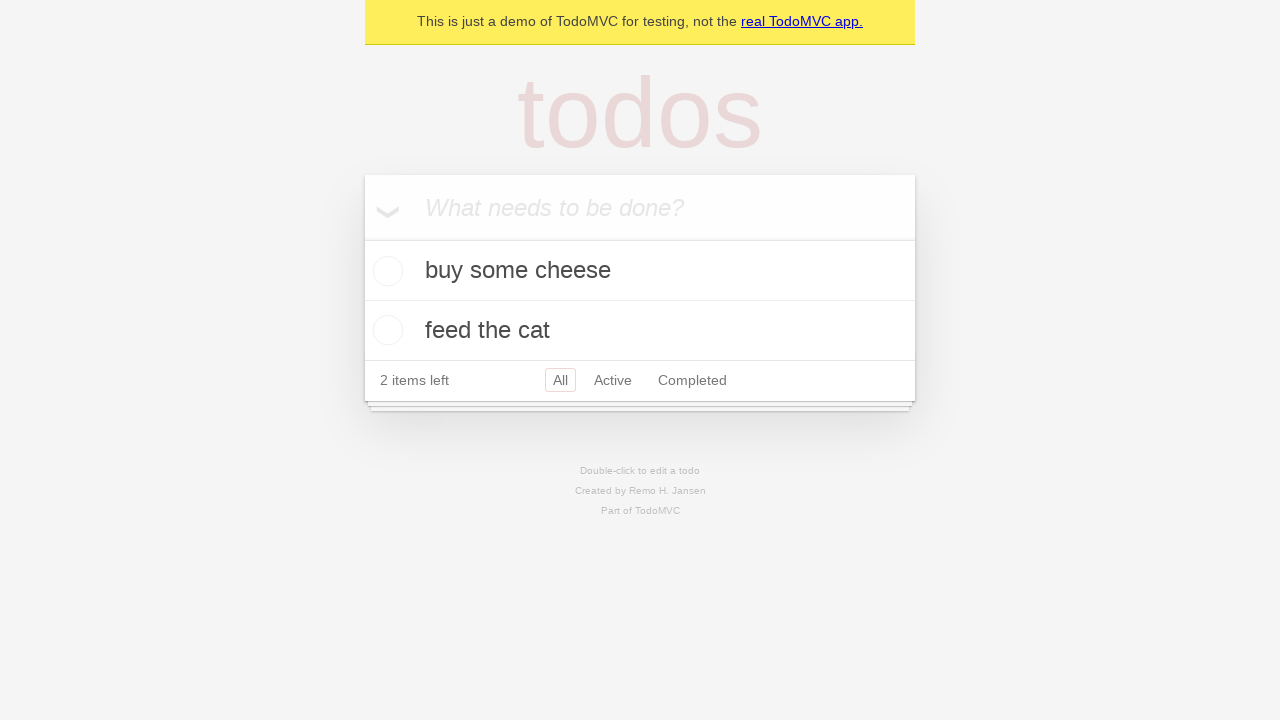

Filled new todo input with 'book a doctors appointment' on .new-todo
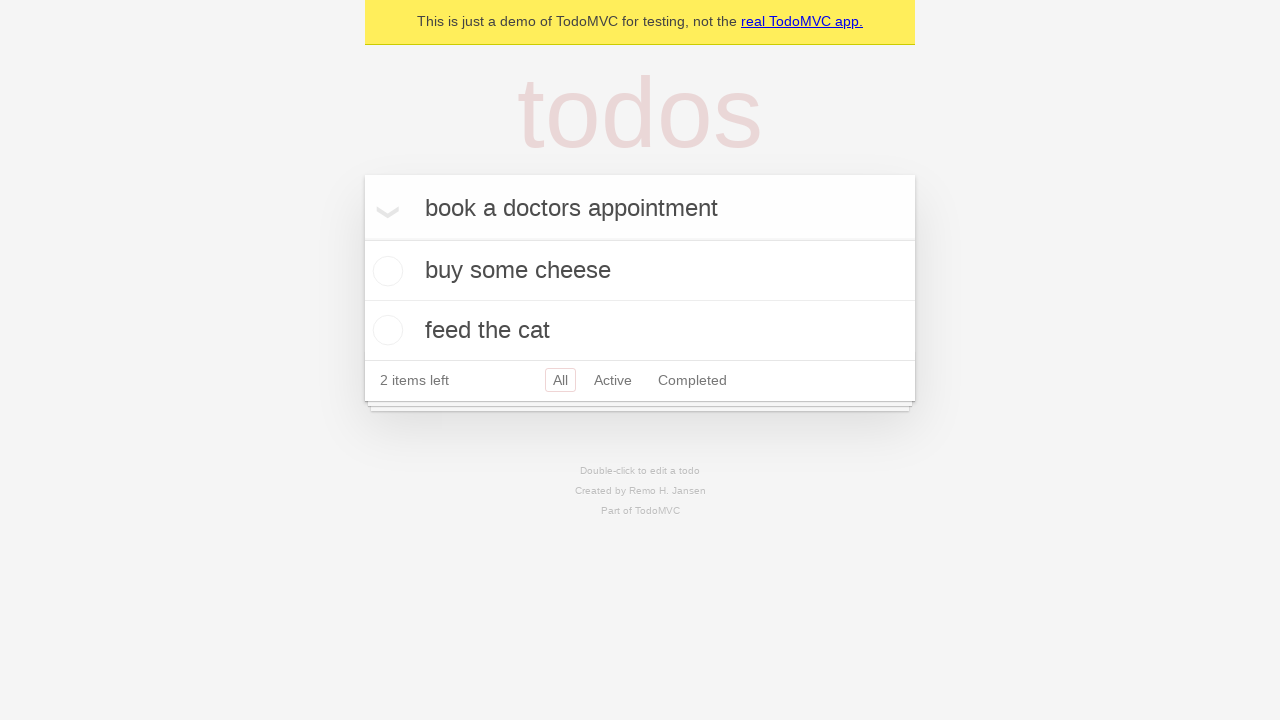

Pressed Enter to create third todo on .new-todo
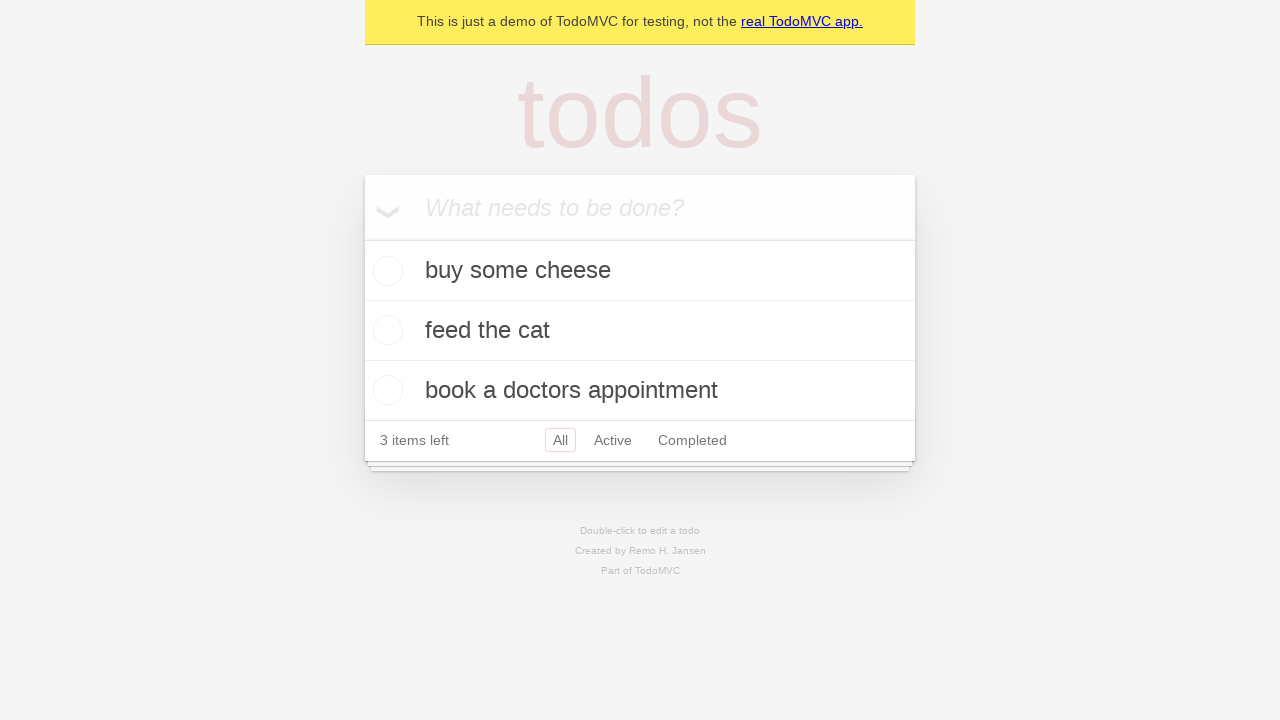

Waited for all three todos to be visible in the list
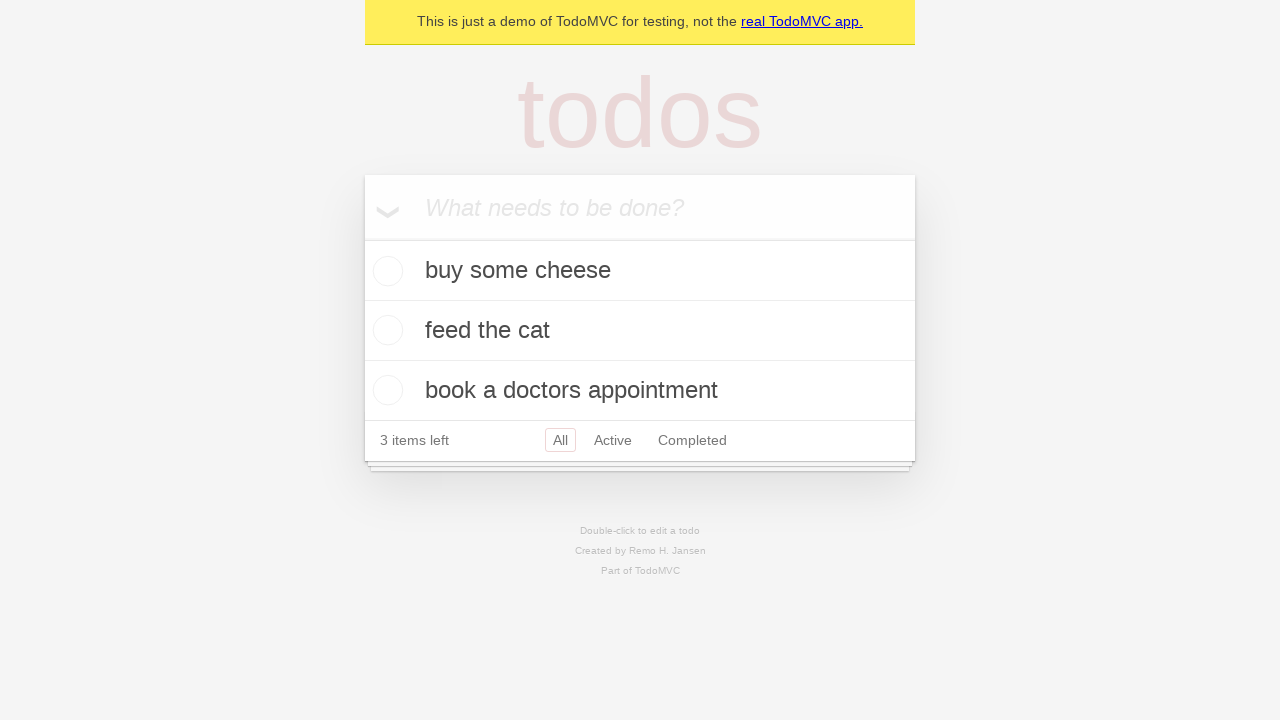

Checked the second todo item as complete at (385, 330) on .todo-list li .toggle >> nth=1
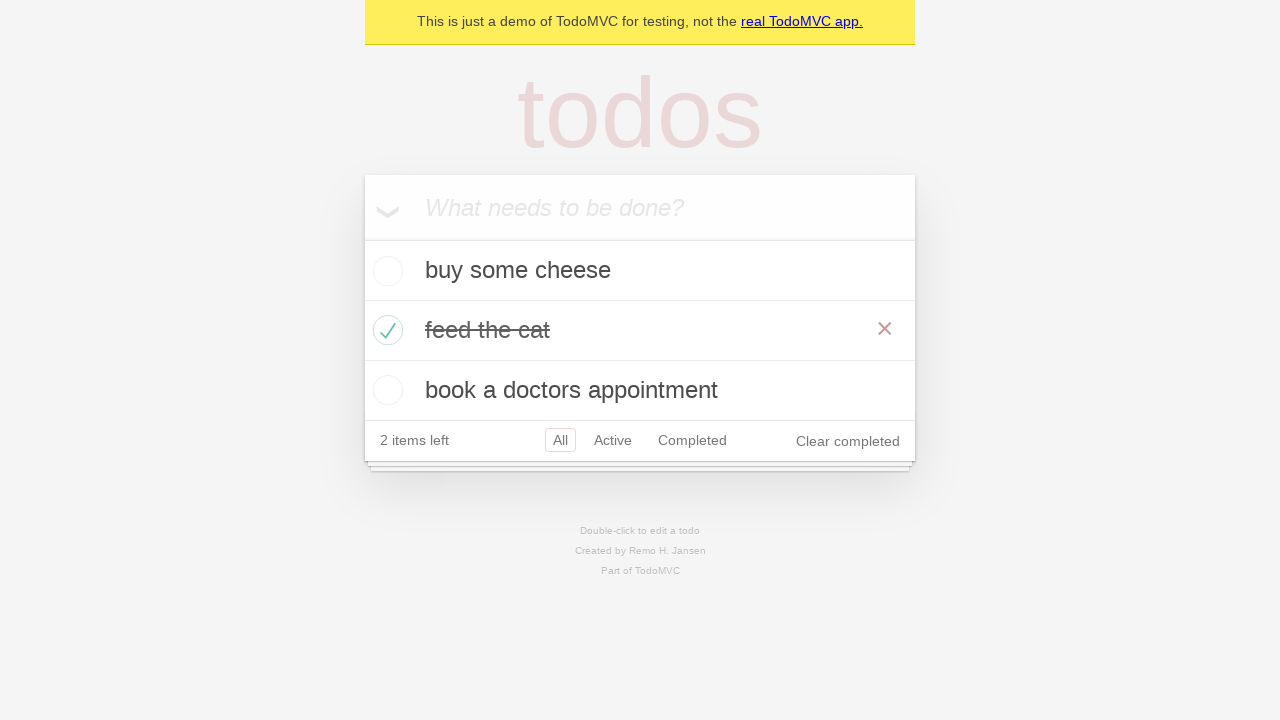

Clicked 'All' filter to show all todos at (560, 440) on .filters >> text=All
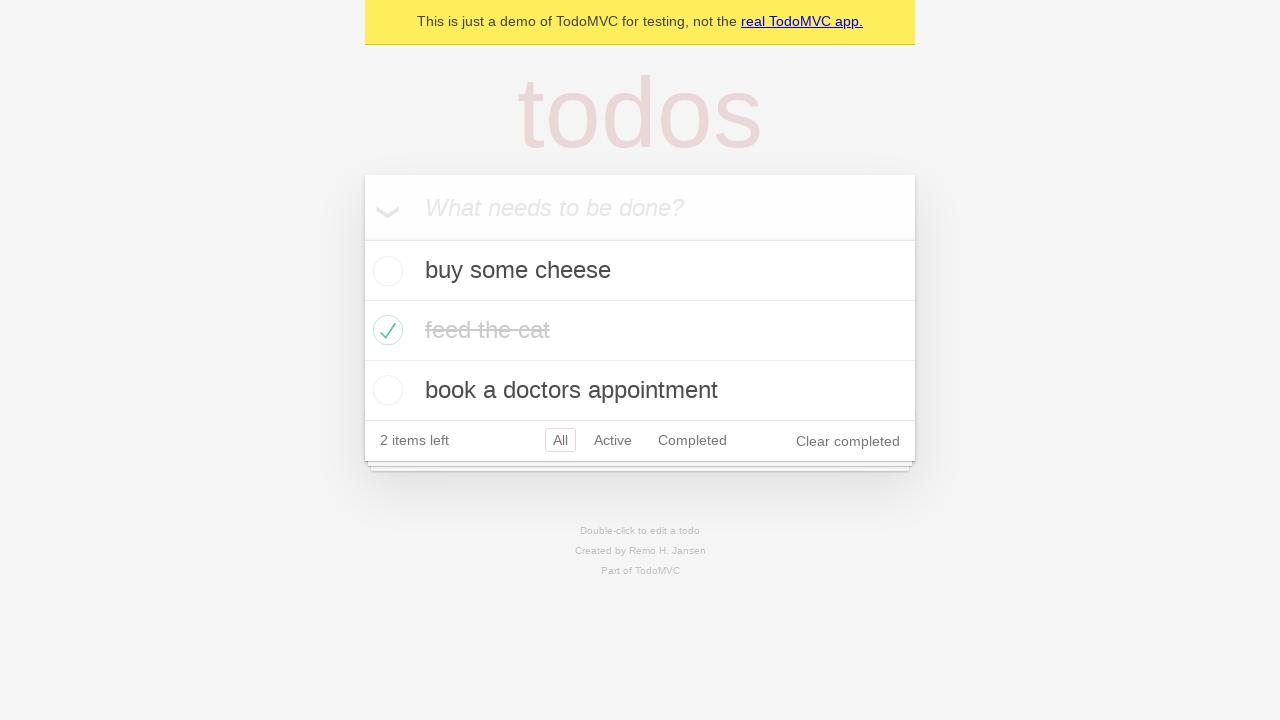

Clicked 'Active' filter to show only active todos at (613, 440) on .filters >> text=Active
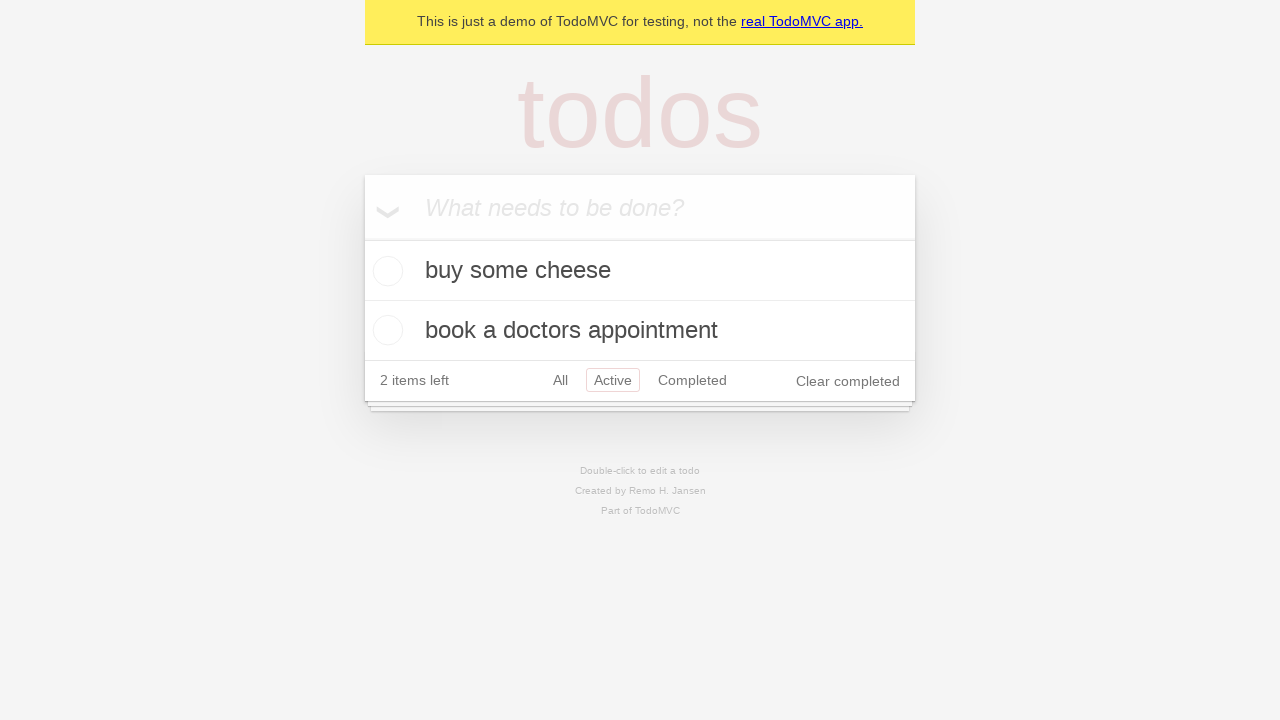

Clicked 'Completed' filter to show only completed todos at (692, 380) on .filters >> text=Completed
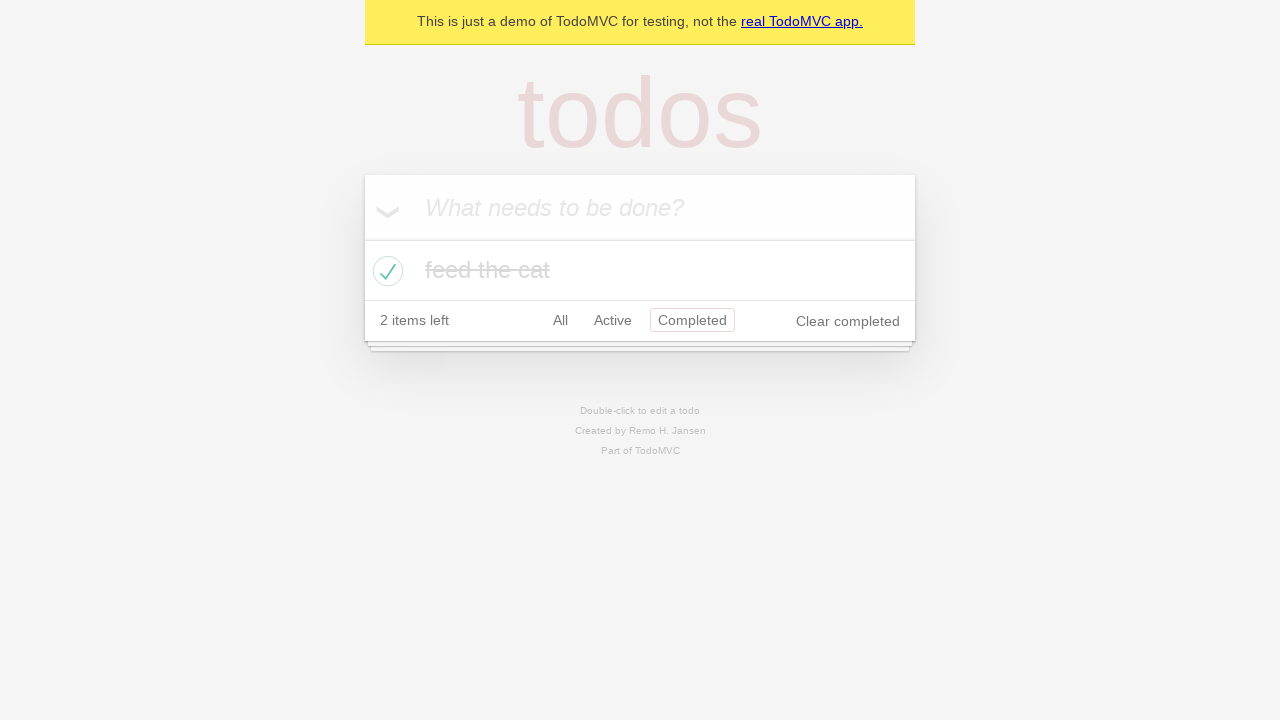

Navigated back to 'Active' filter view using browser back button
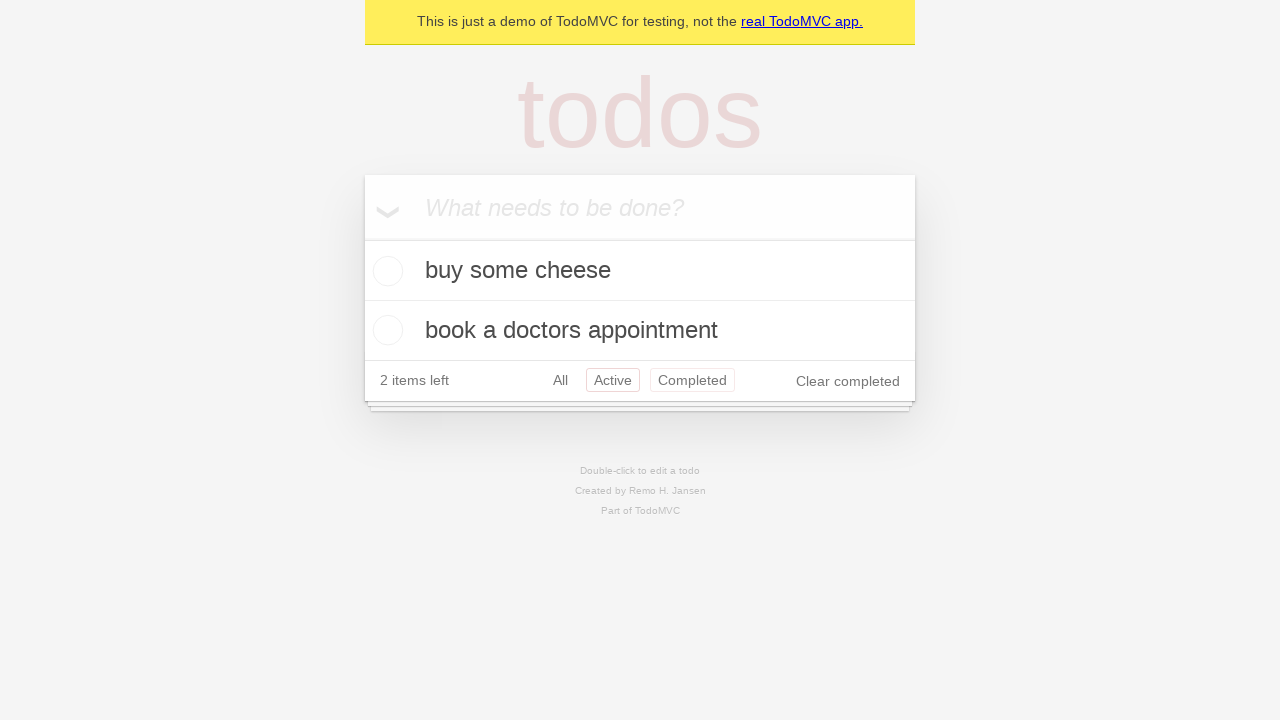

Navigated back to 'All' filter view using browser back button
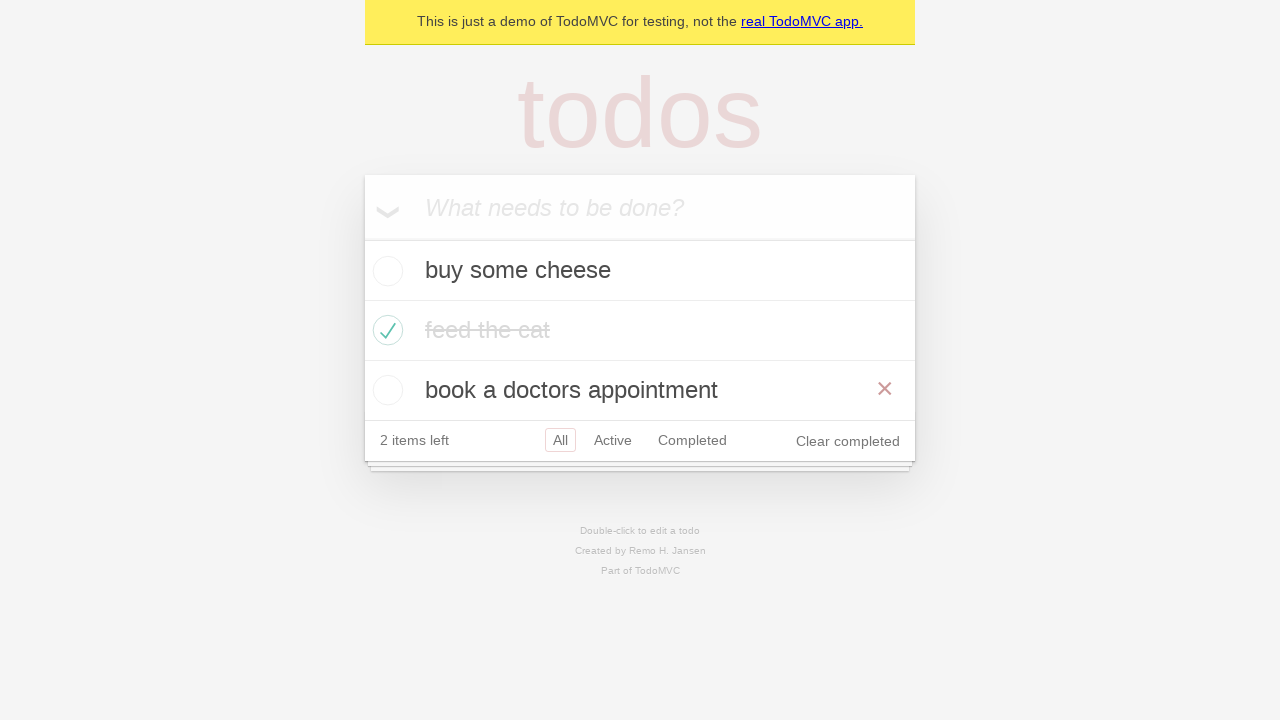

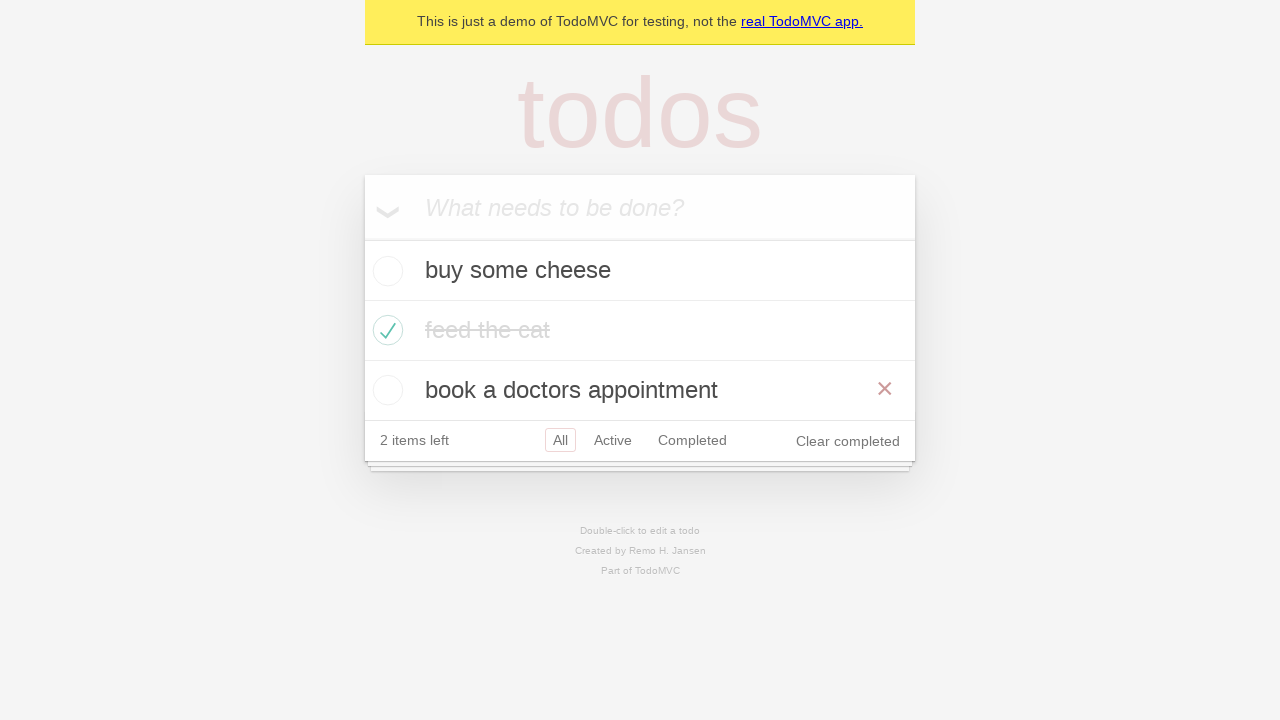